Tests calculator behavior with invalid Cyrillic text input in the first field

Starting URL: https://www.globalsqa.com/angularJs-protractor/SimpleCalculator/

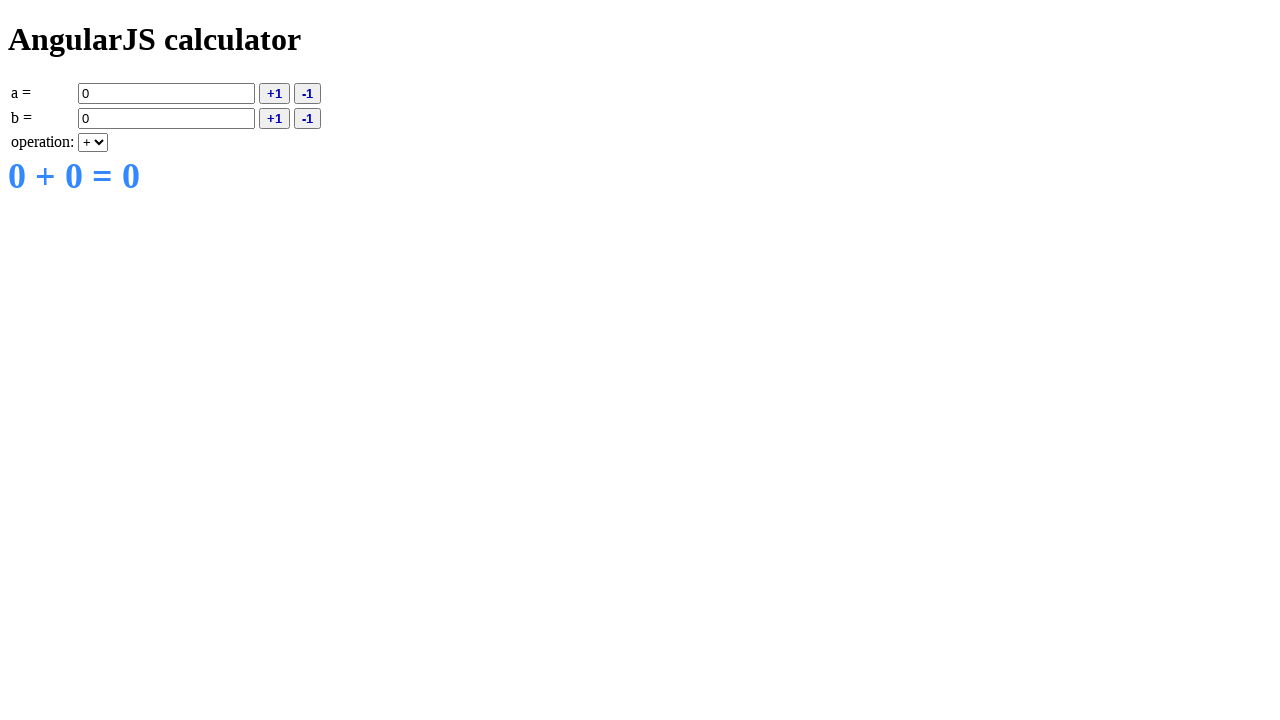

Filled first field (value A) with invalid Cyrillic text 'ааа' on input[ng-model='a']
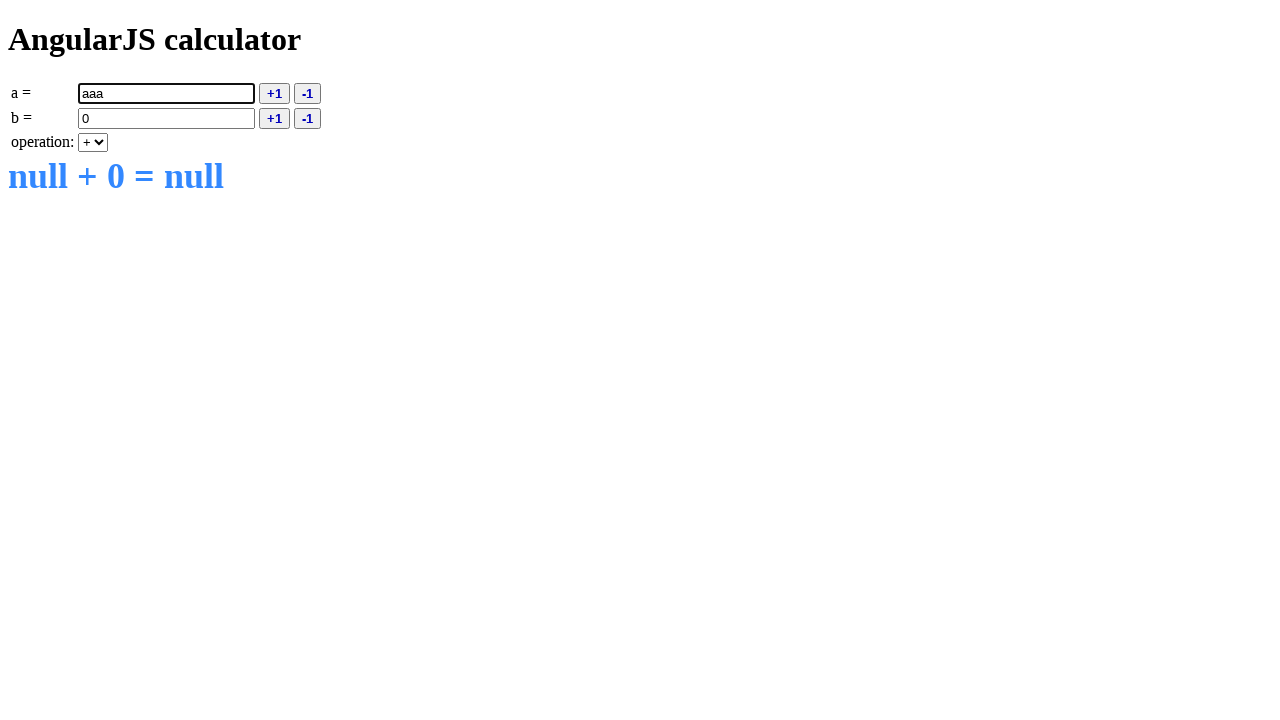

Filled second field (value B) with valid number '5' on input[ng-model='b']
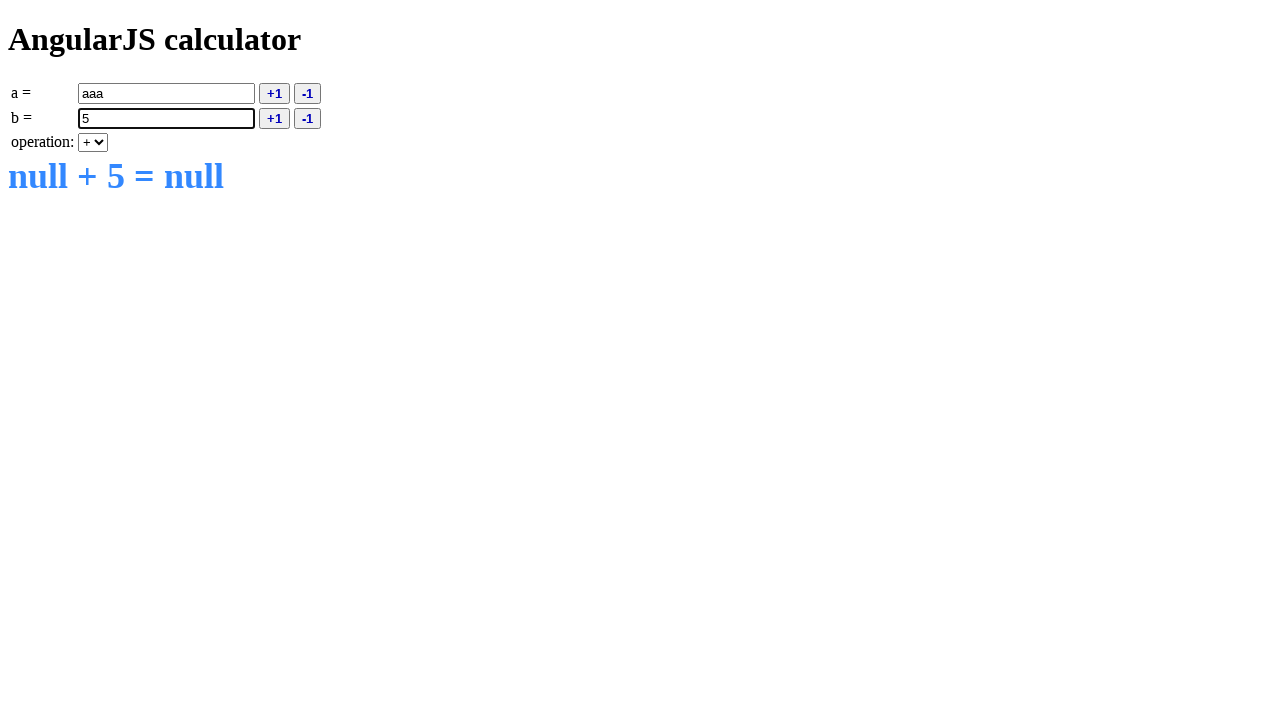

Selected addition operation from dropdown on select[ng-model='operation']
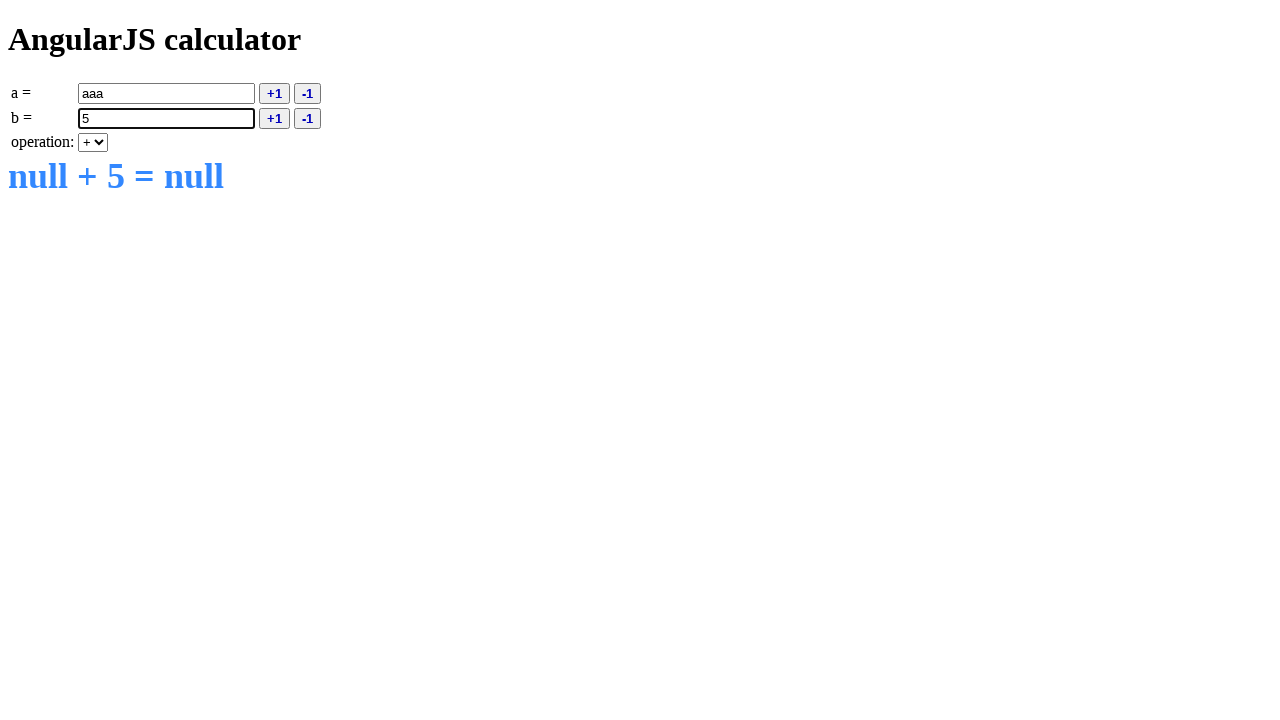

Calculator result element loaded
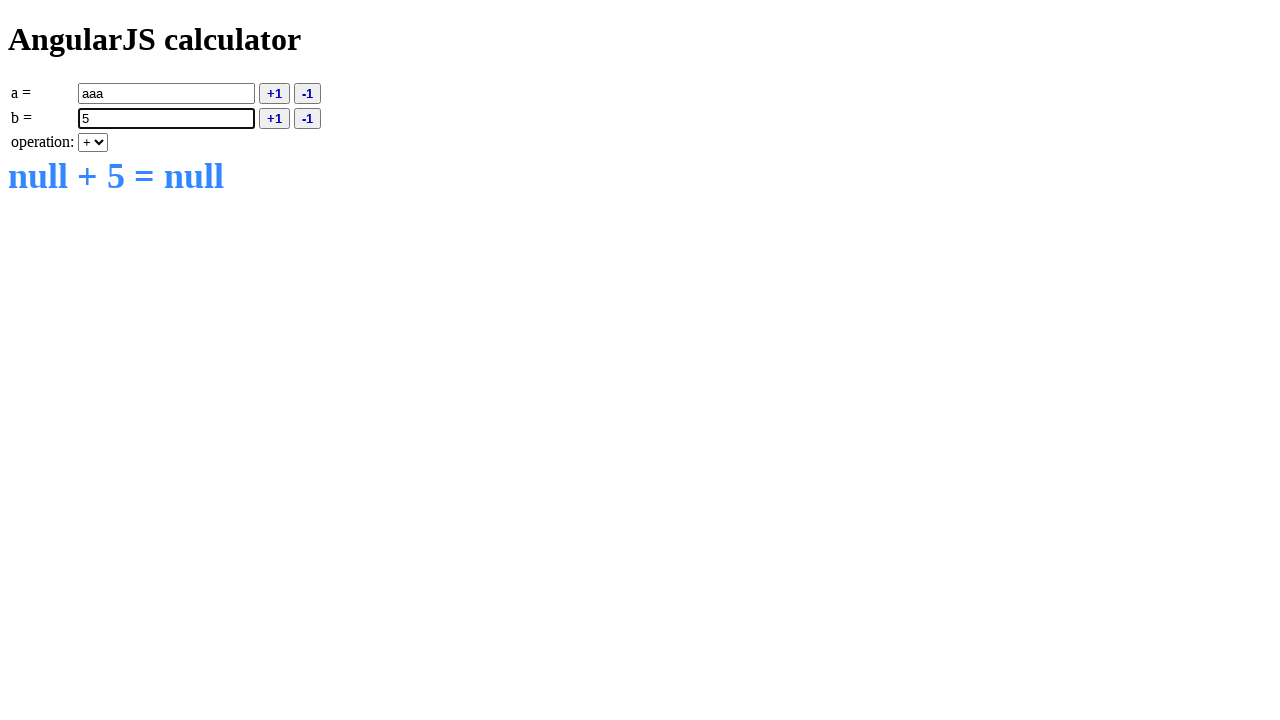

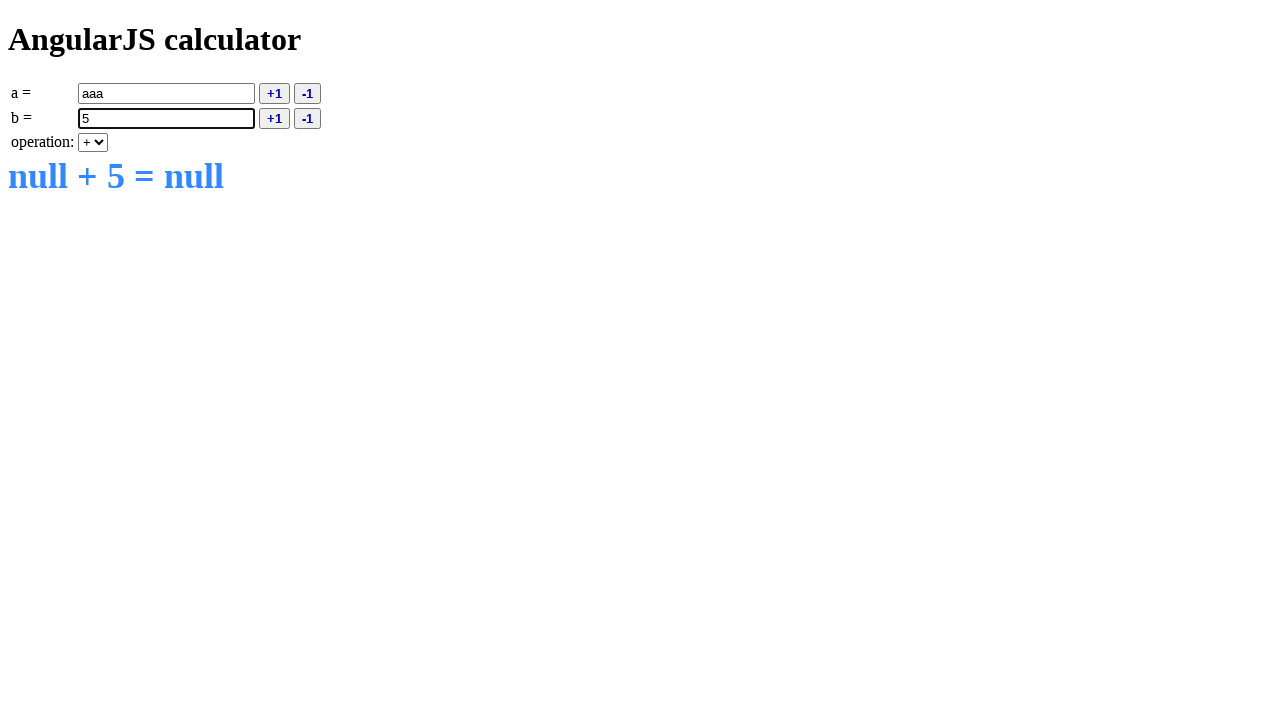